Tests mouse hover interactions by hovering over an element and clicking revealed options

Starting URL: https://rahulshettyacademy.com/AutomationPractice/

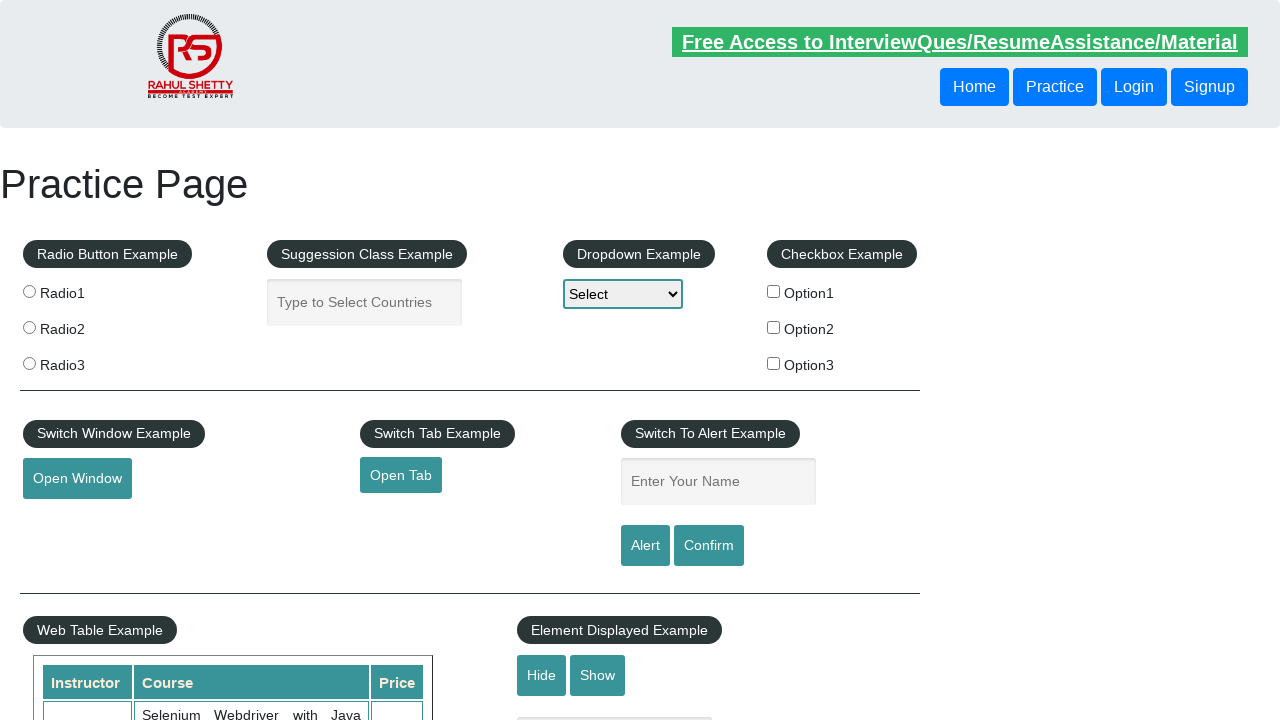

Hovered over mouse hover element to reveal options at (83, 361) on #mousehover
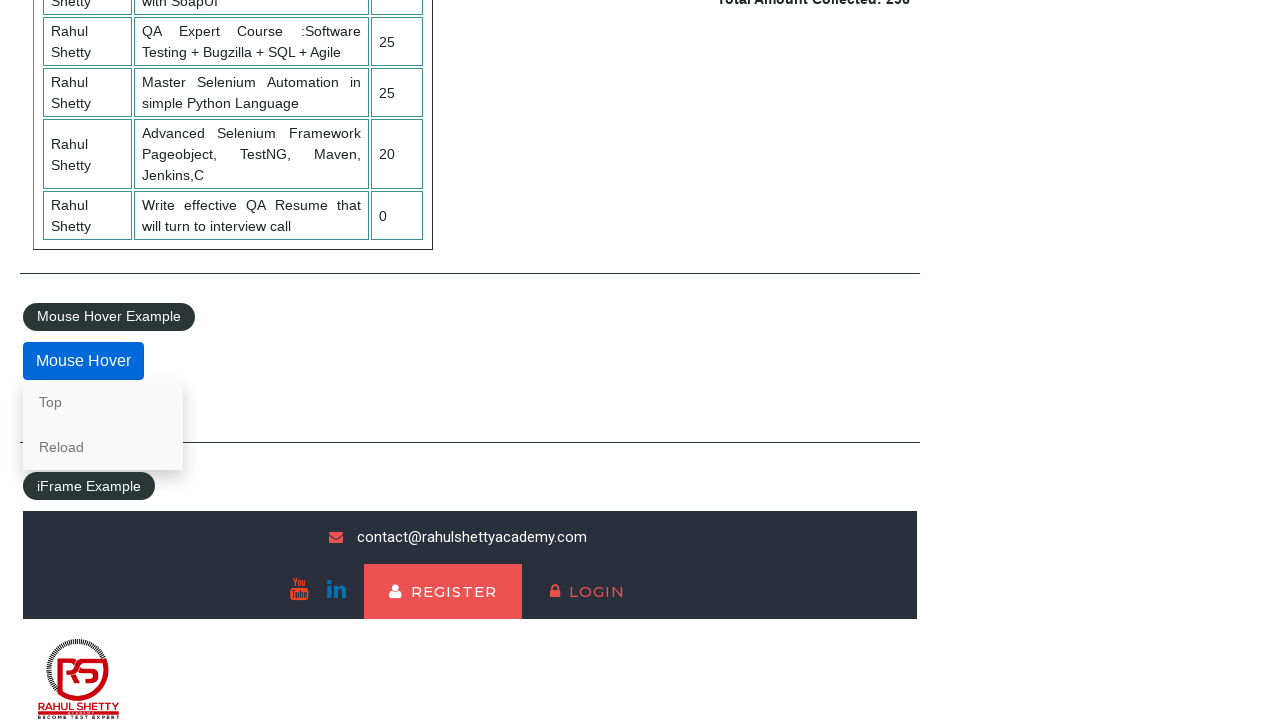

Clicked Top link from revealed options at (103, 402) on a[href='#top']
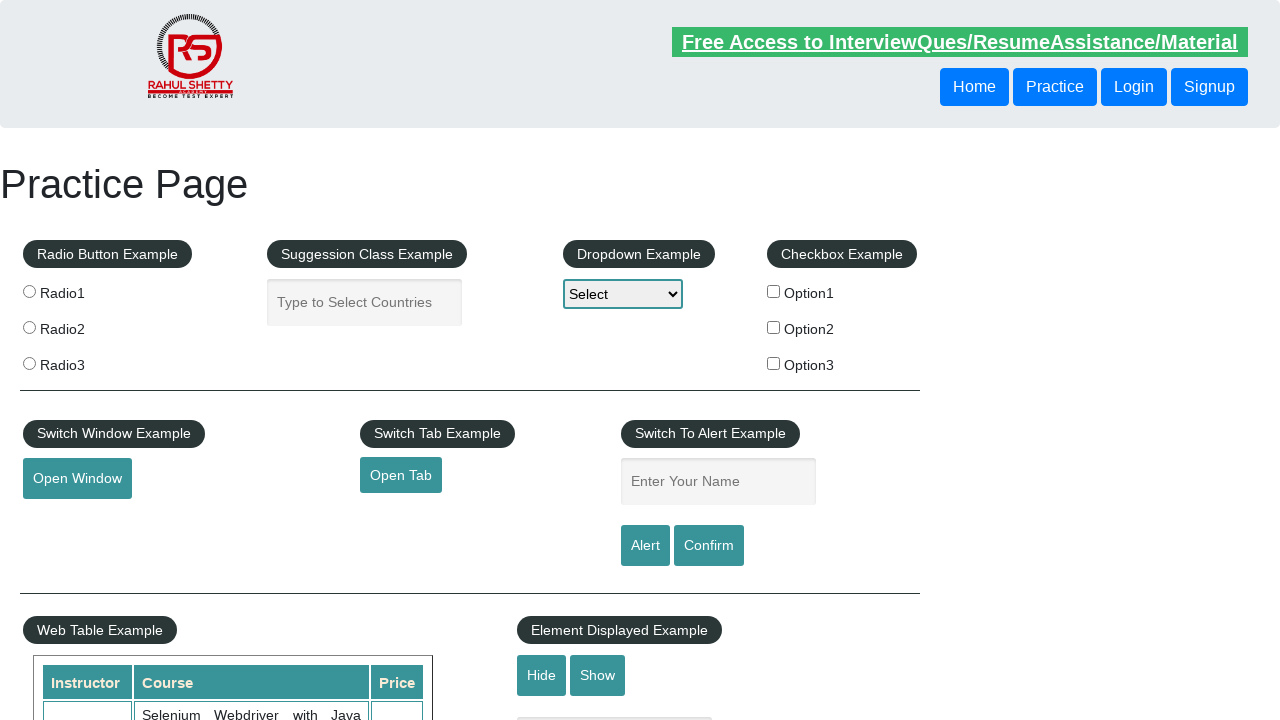

Hovered over mouse hover element again to reveal options at (83, 361) on #mousehover
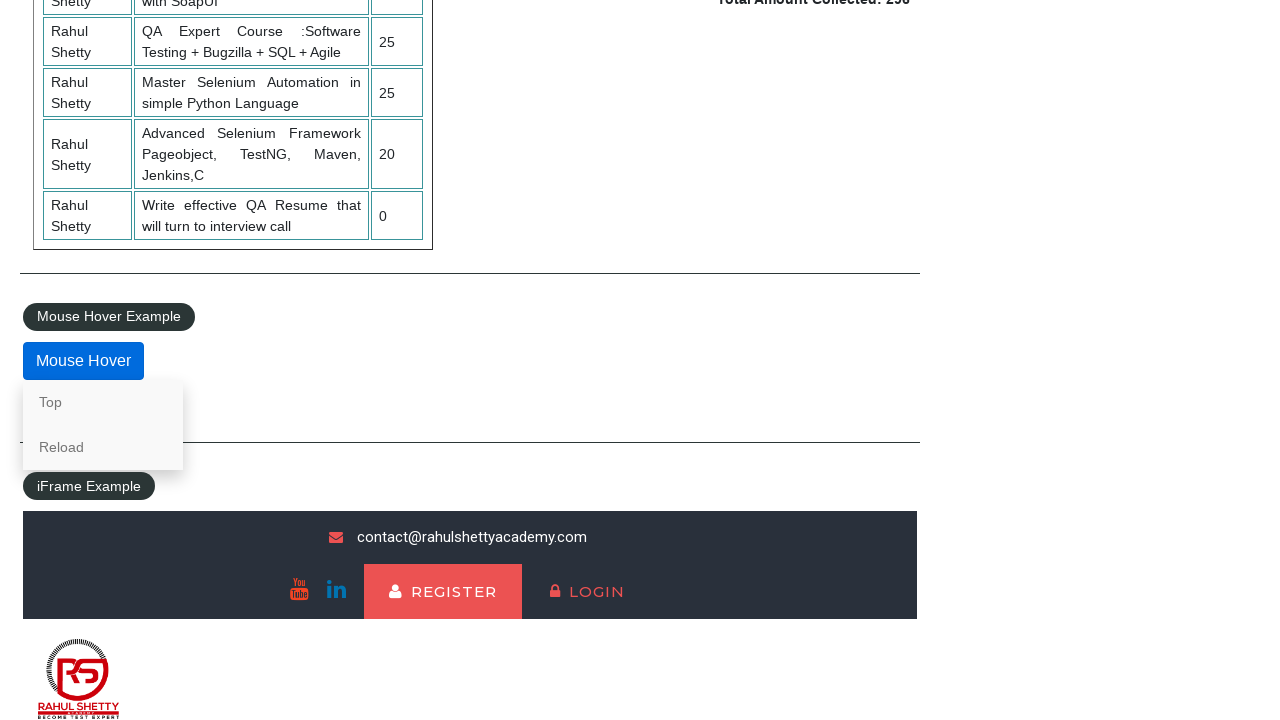

Clicked Reload link from revealed options at (103, 447) on a:text('Reload')
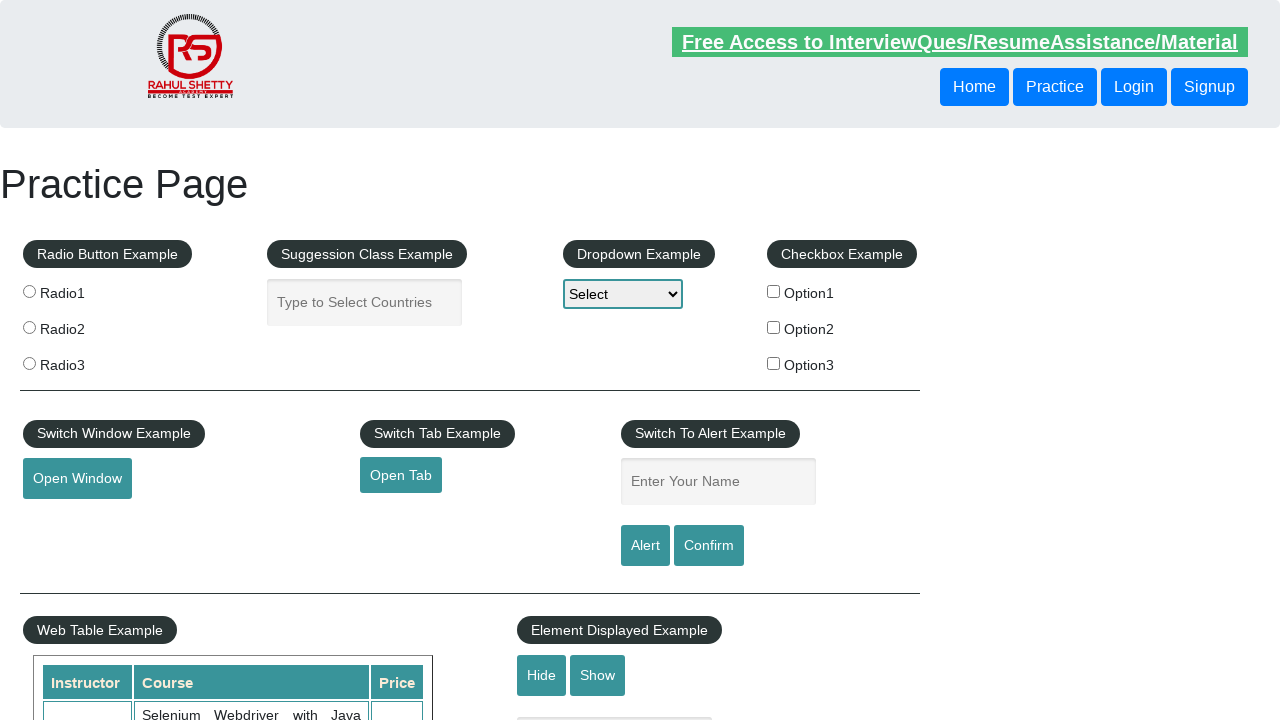

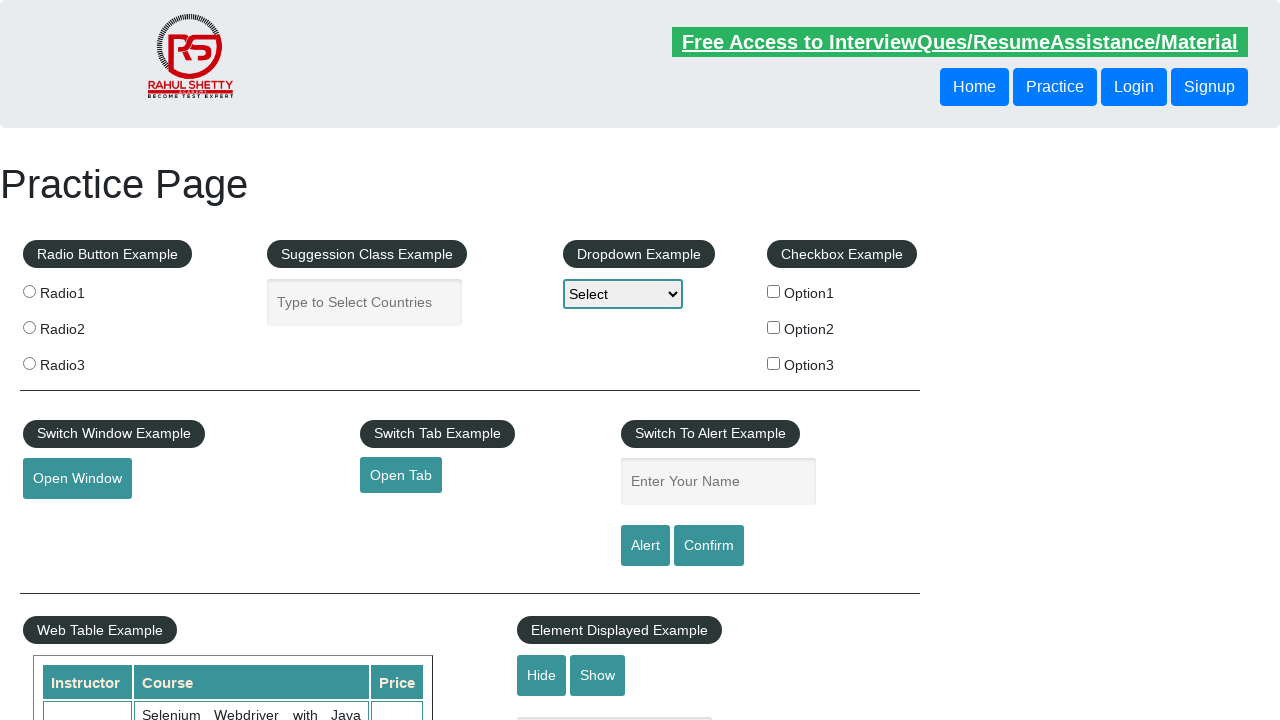